Tests registration form by filling required fields in the first block and submitting the form

Starting URL: http://suninjuly.github.io/registration1.html

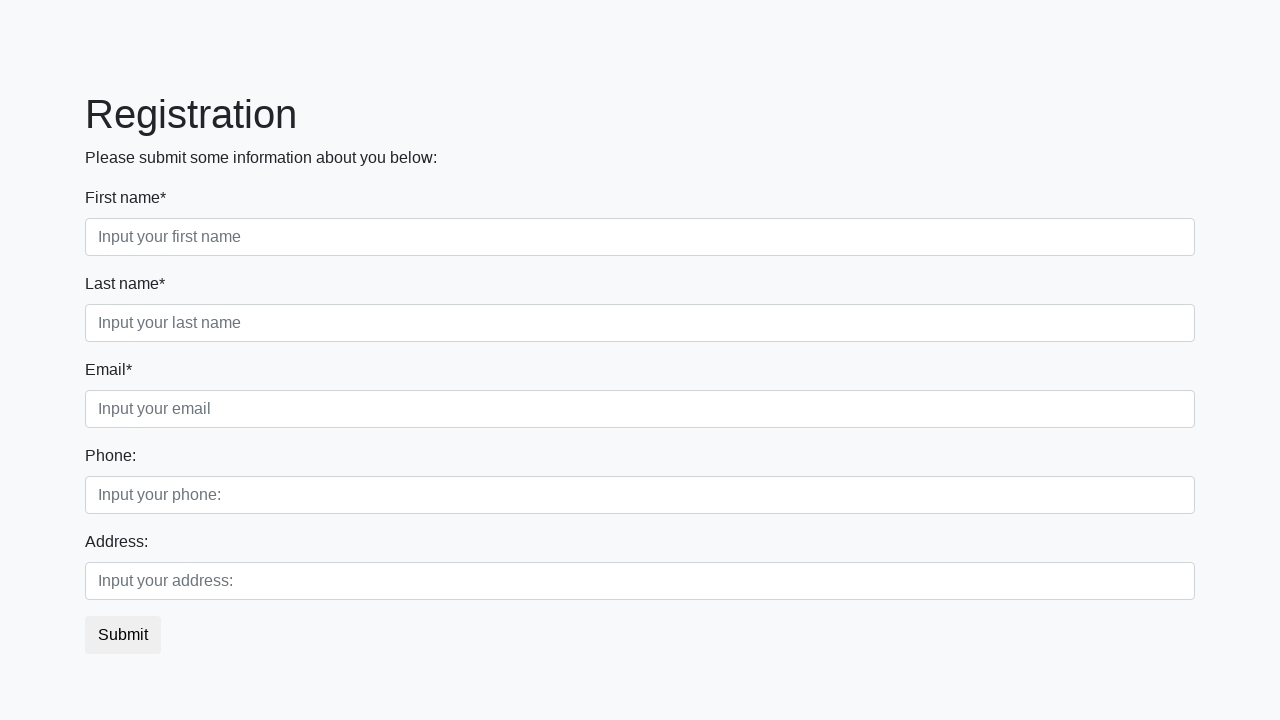

Filled first name field with 'John' on .first_block .first
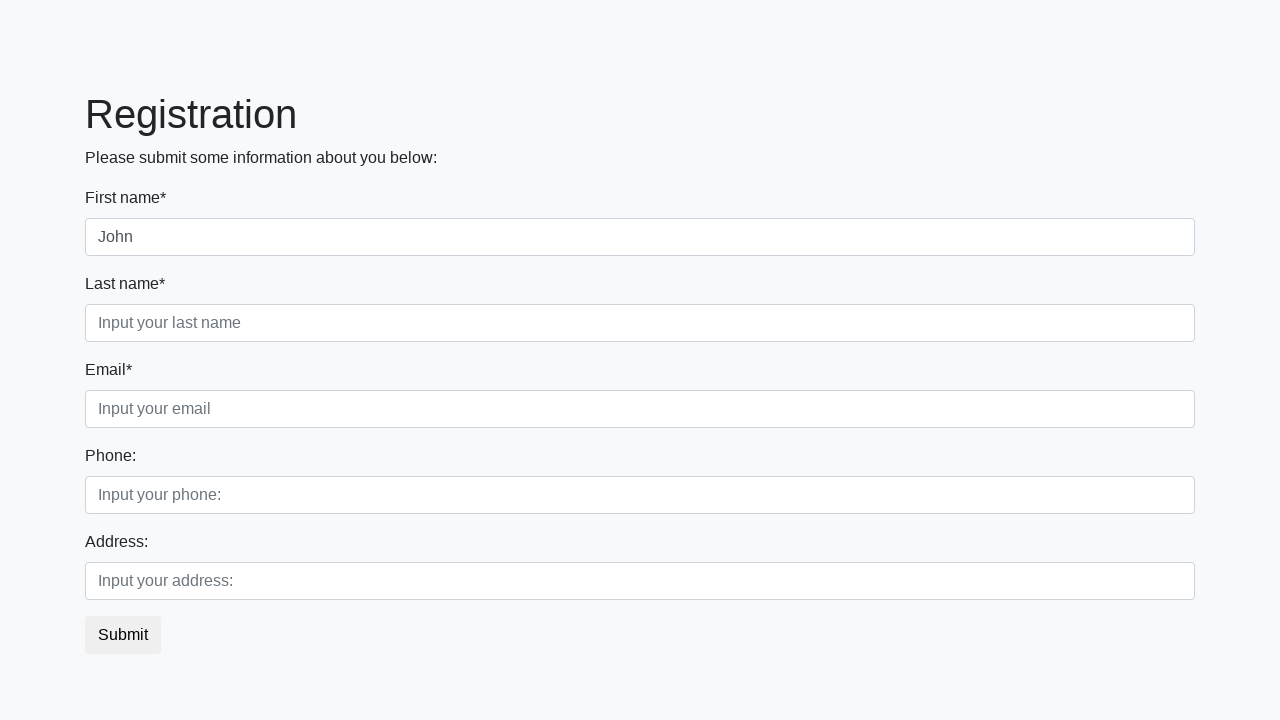

Filled last name field with 'Doe' on .first_block .second
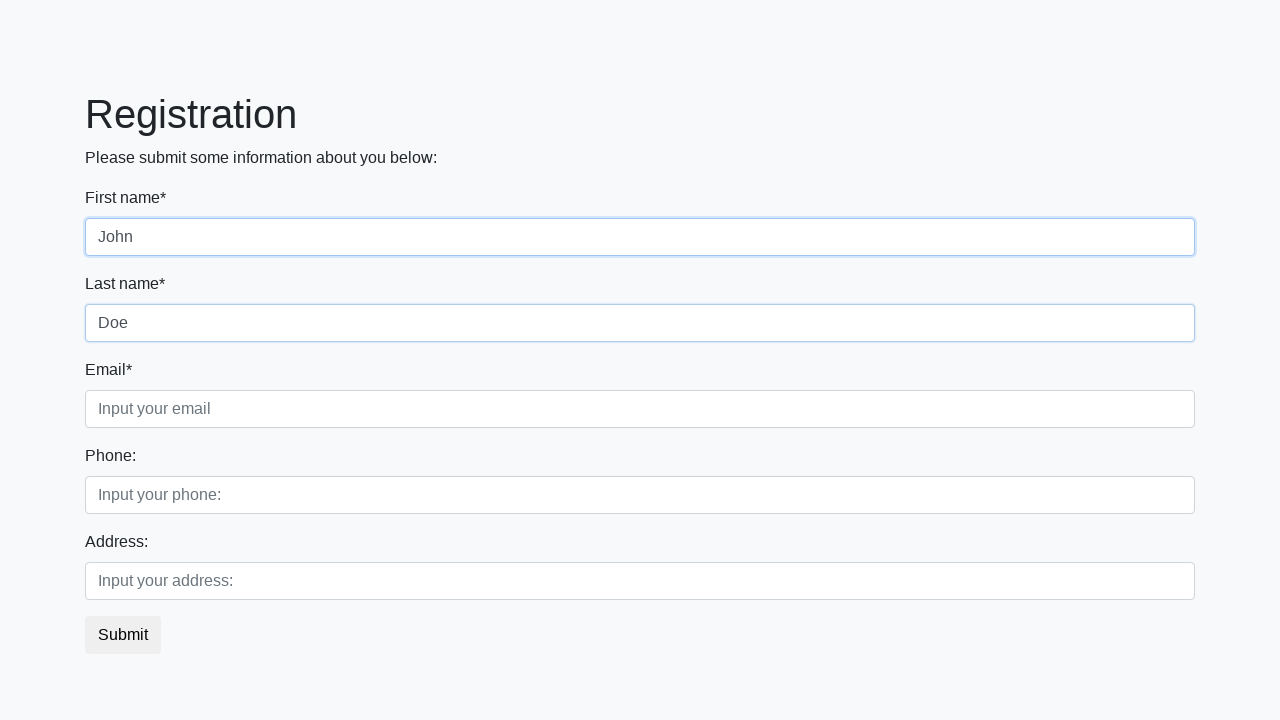

Filled email field with 'john.doe@example.com' on .first_block .third
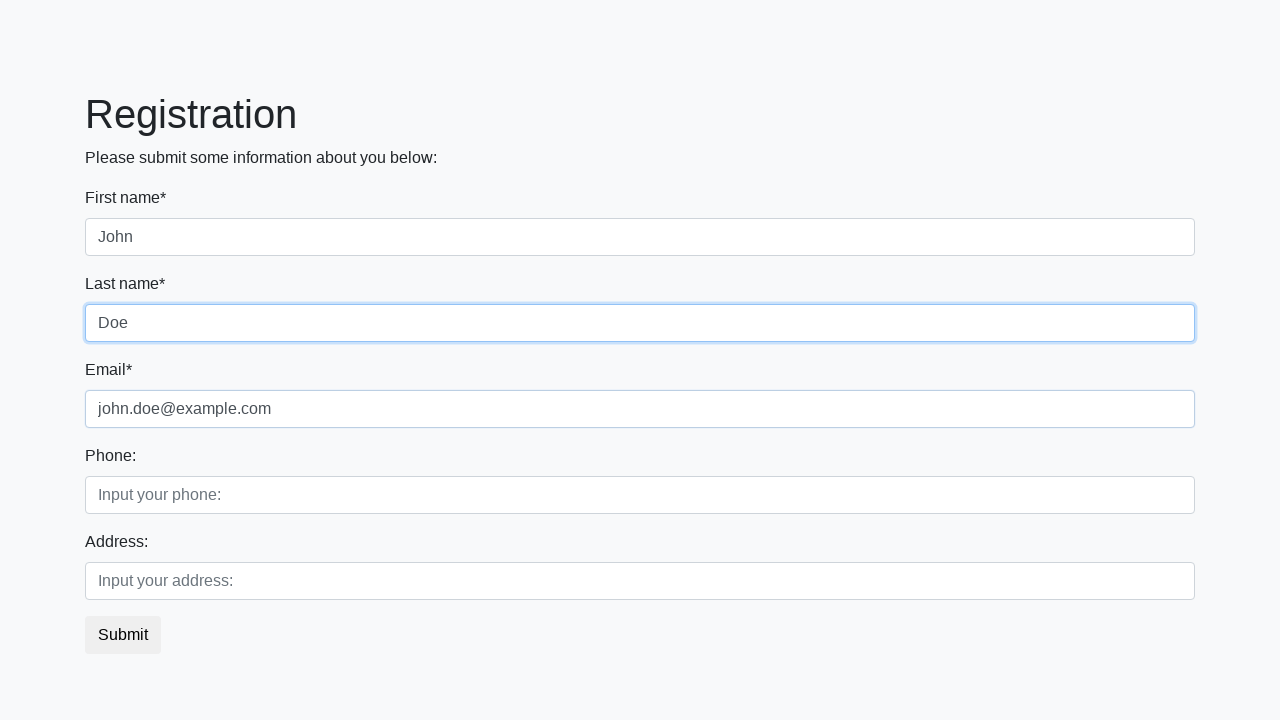

Clicked submit button to register at (123, 635) on button.btn
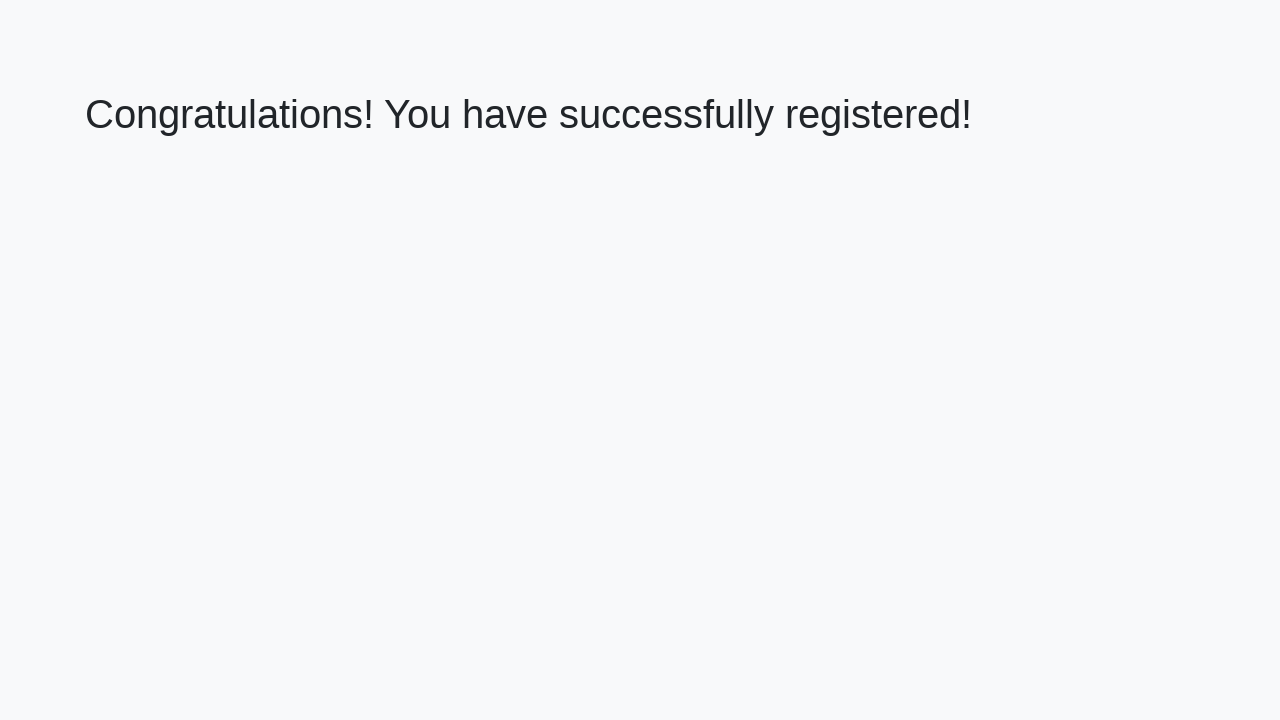

Success message header appeared
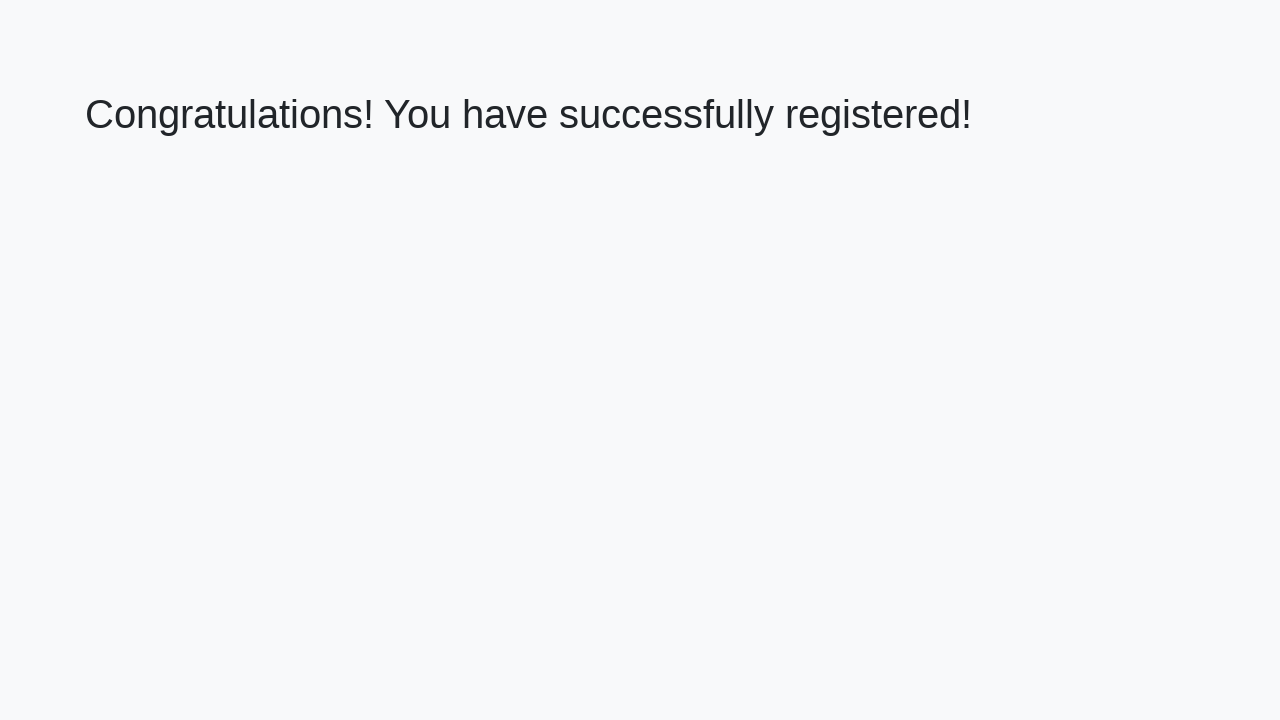

Verified registration success message
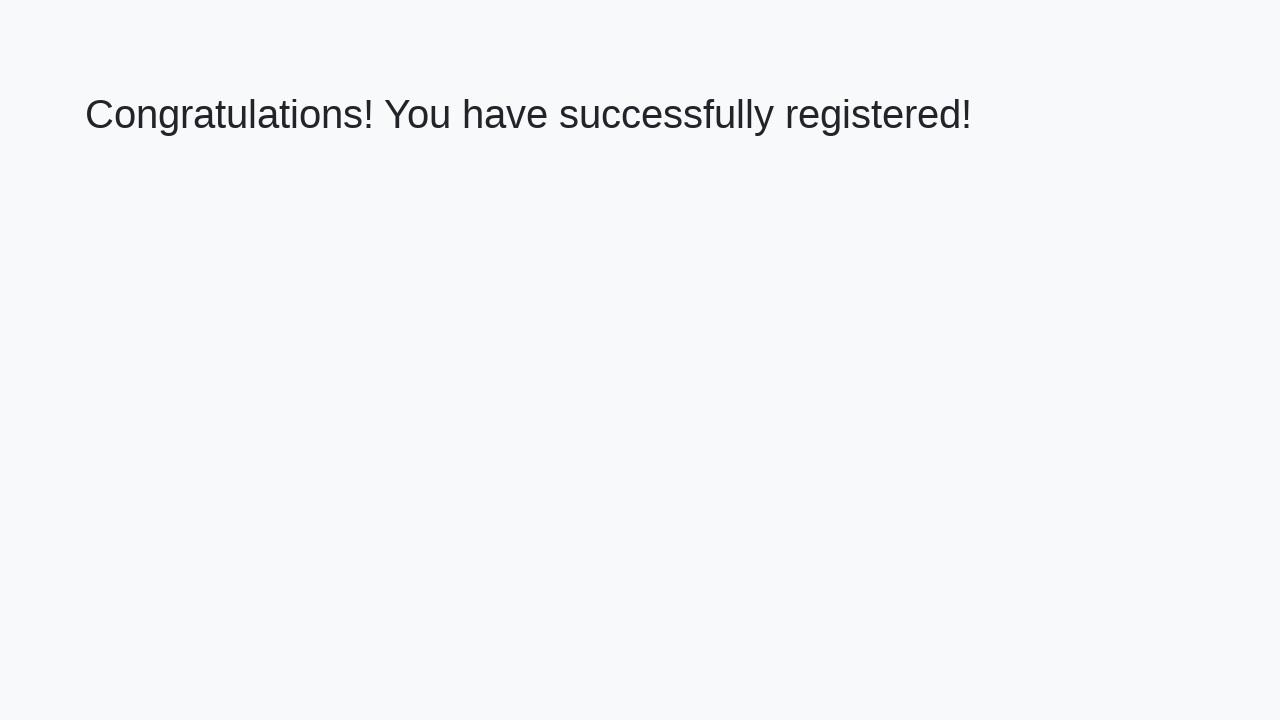

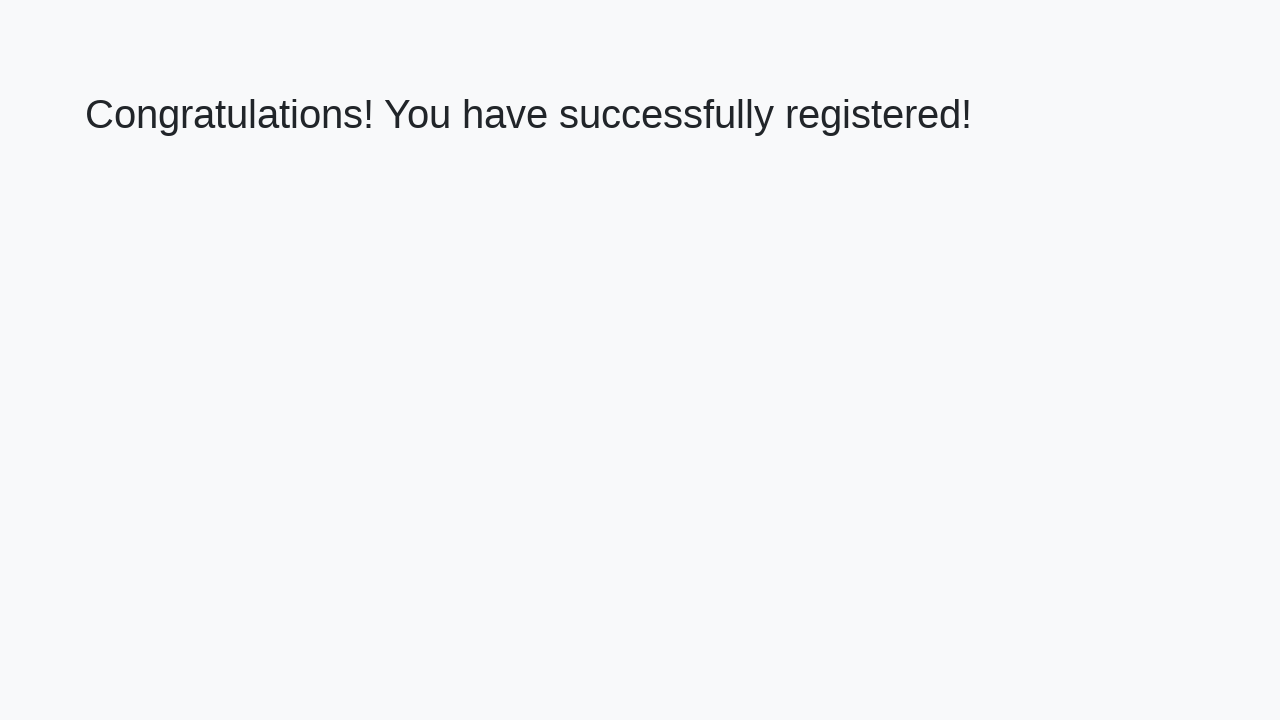